Tests that new todo items are appended to the bottom of the list by creating 3 items and verifying the count

Starting URL: https://demo.playwright.dev/todomvc

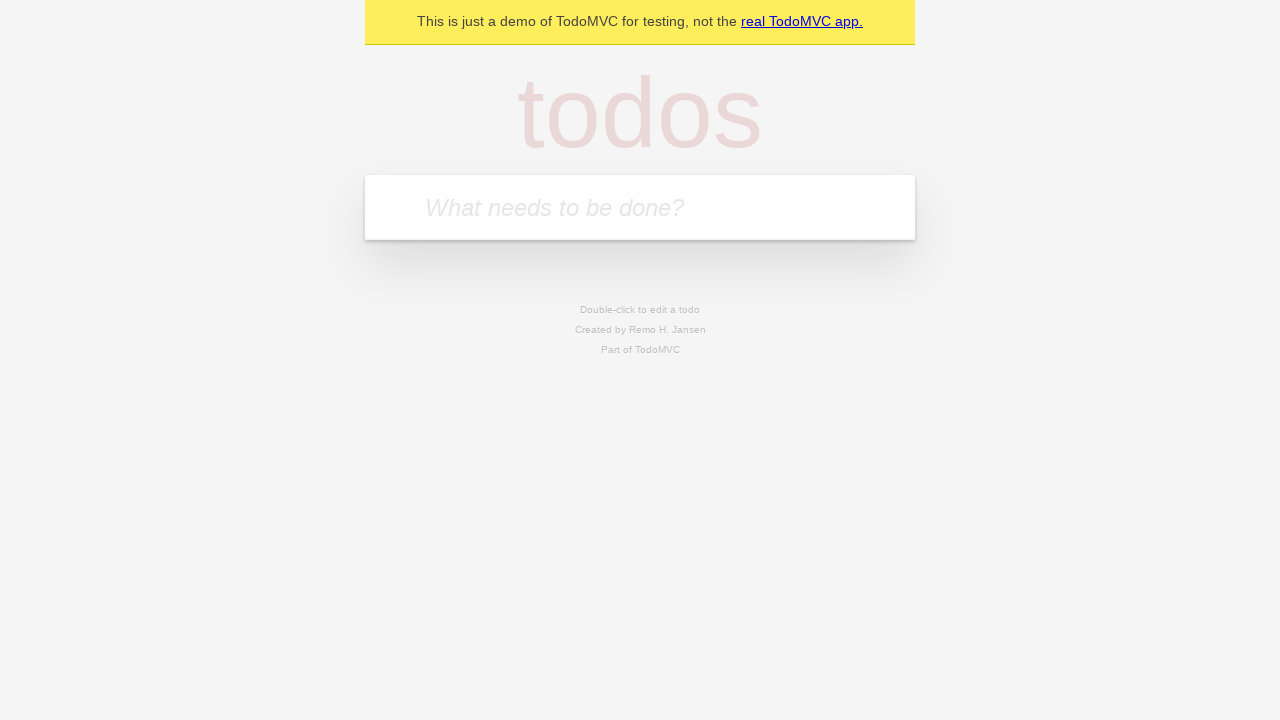

Filled todo input with 'buy some cheese' on internal:attr=[placeholder="What needs to be done?"i]
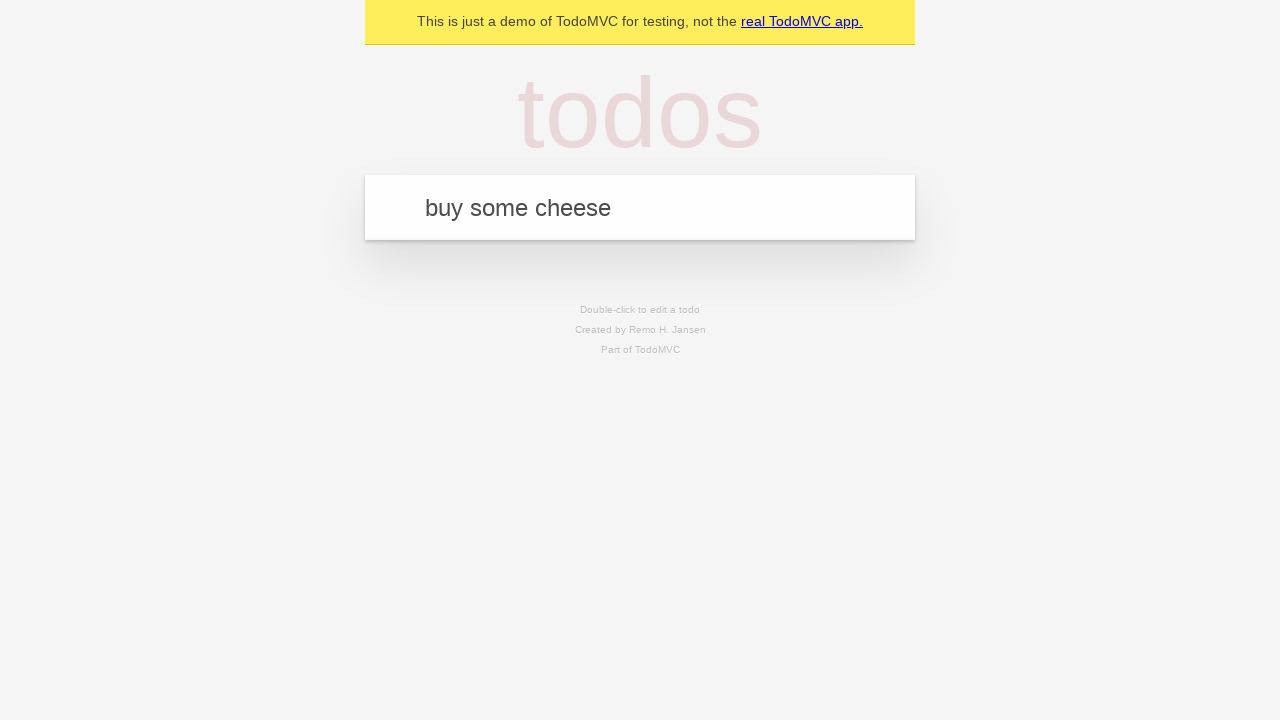

Pressed Enter to add first todo item on internal:attr=[placeholder="What needs to be done?"i]
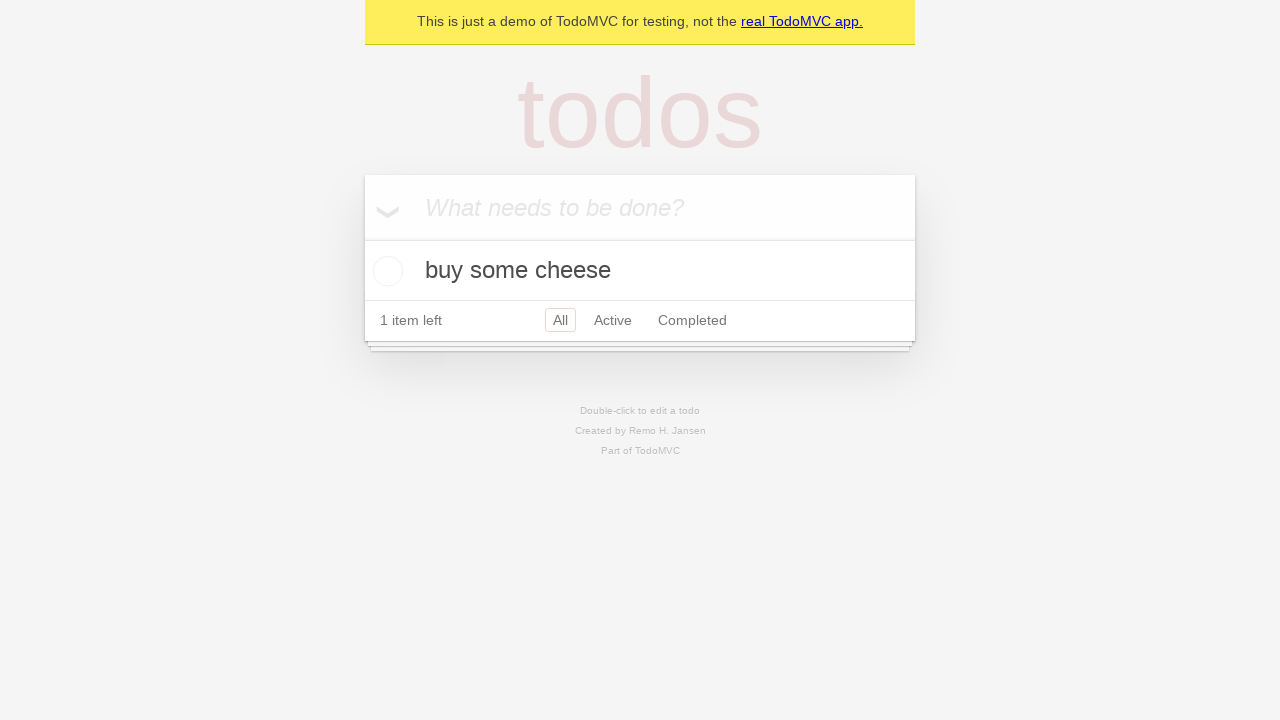

Filled todo input with 'feed the cat' on internal:attr=[placeholder="What needs to be done?"i]
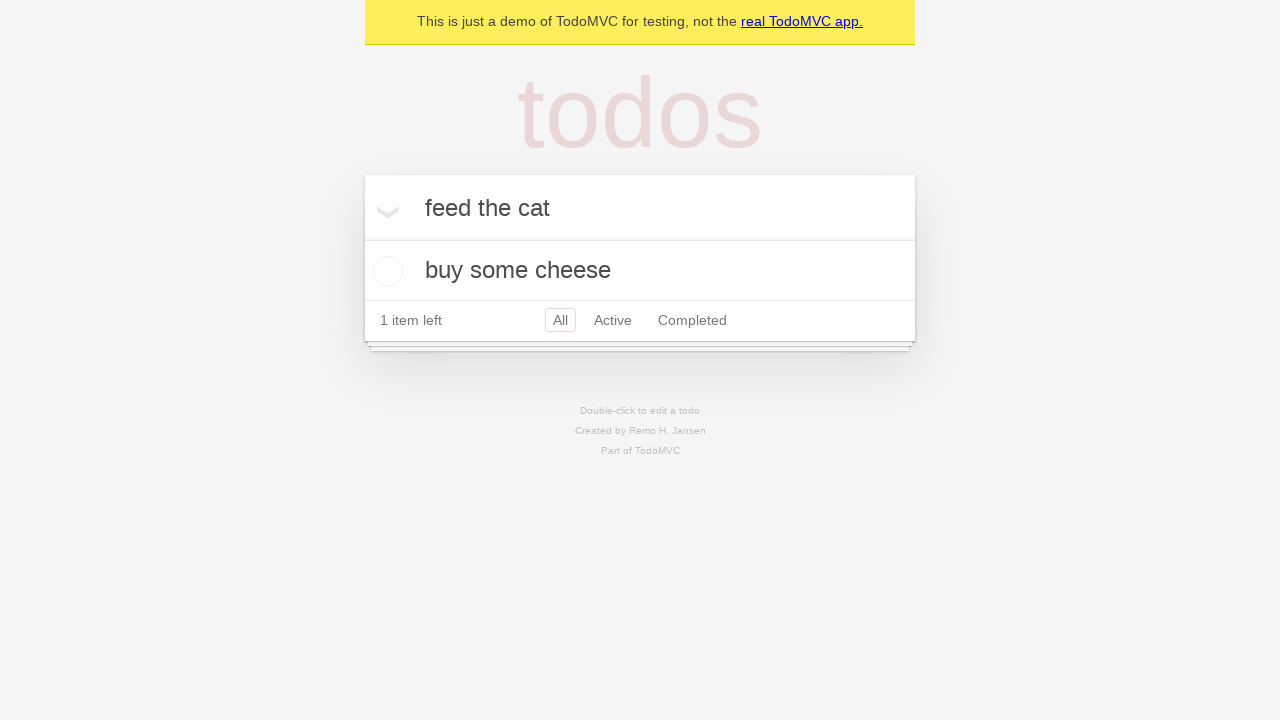

Pressed Enter to add second todo item on internal:attr=[placeholder="What needs to be done?"i]
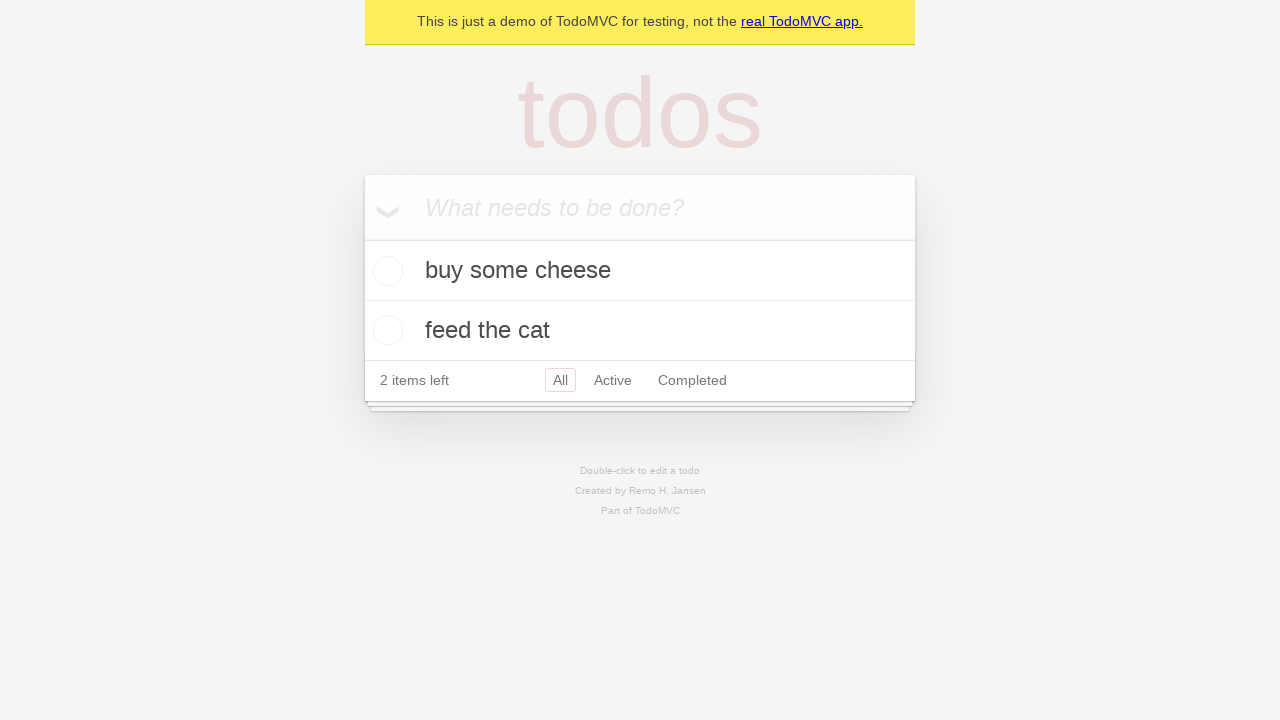

Filled todo input with 'book a doctors appointment' on internal:attr=[placeholder="What needs to be done?"i]
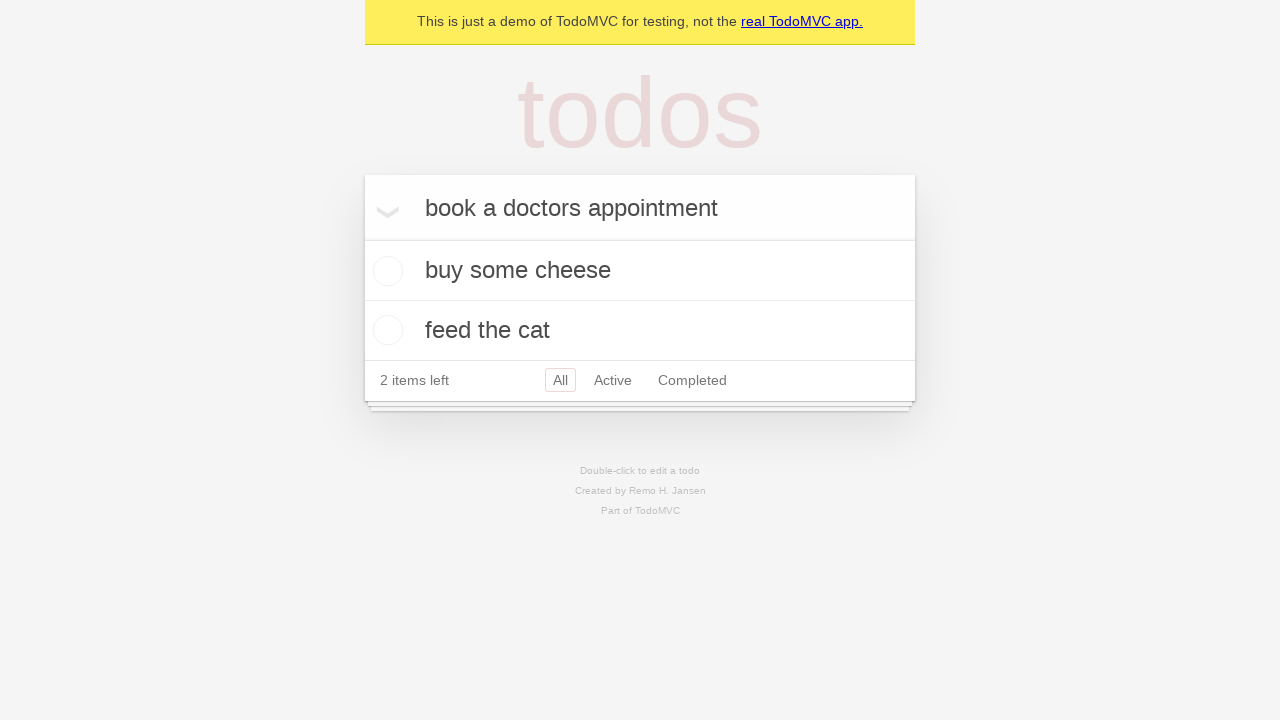

Pressed Enter to add third todo item on internal:attr=[placeholder="What needs to be done?"i]
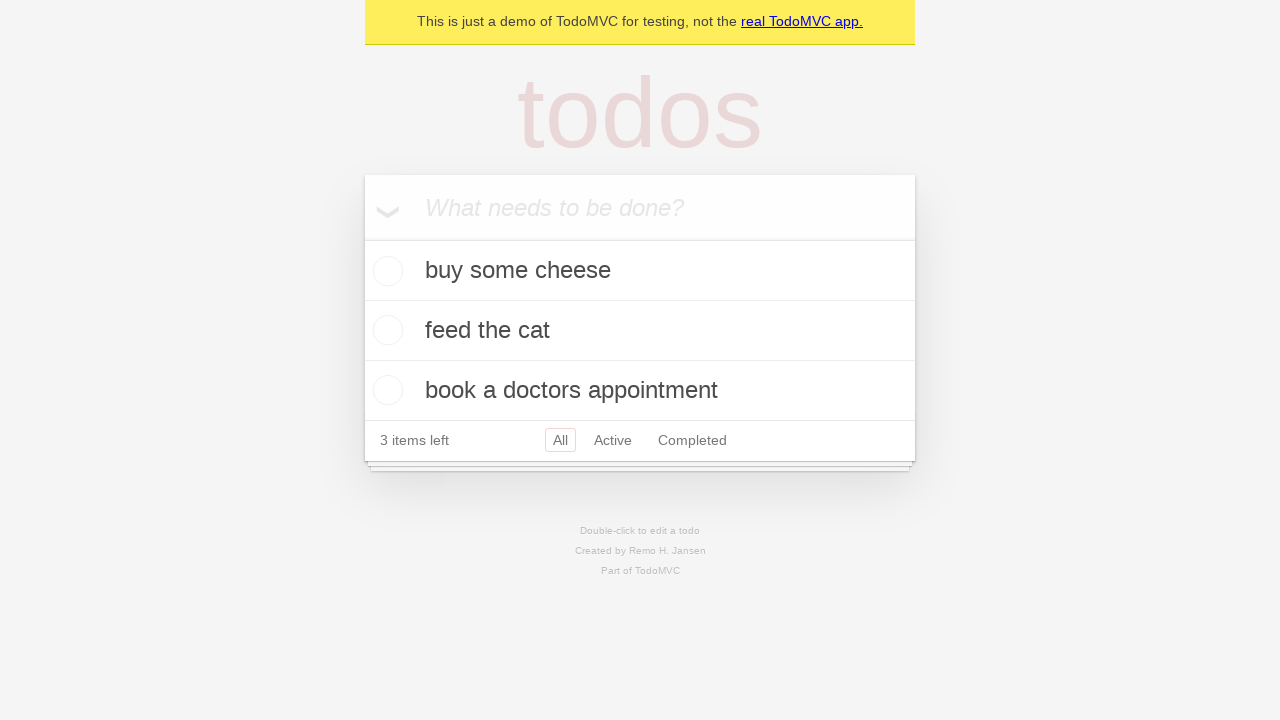

Todo count indicator loaded, verifying 3 items were appended to the list
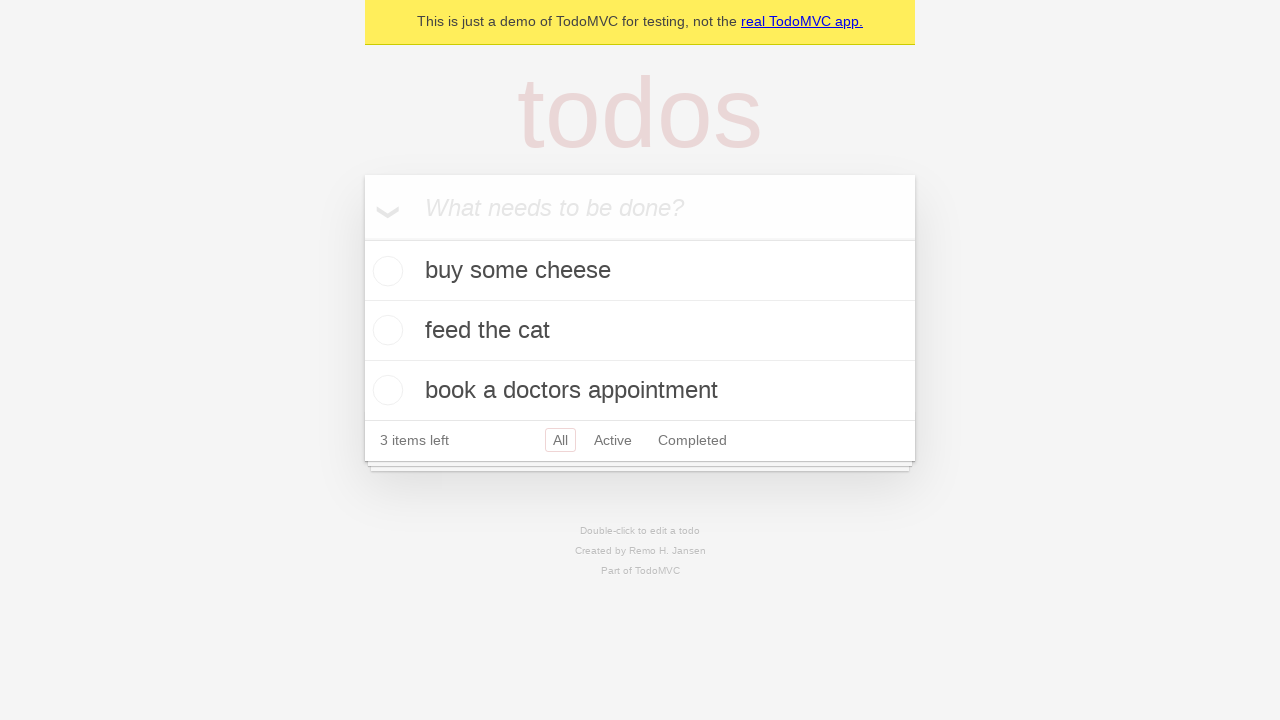

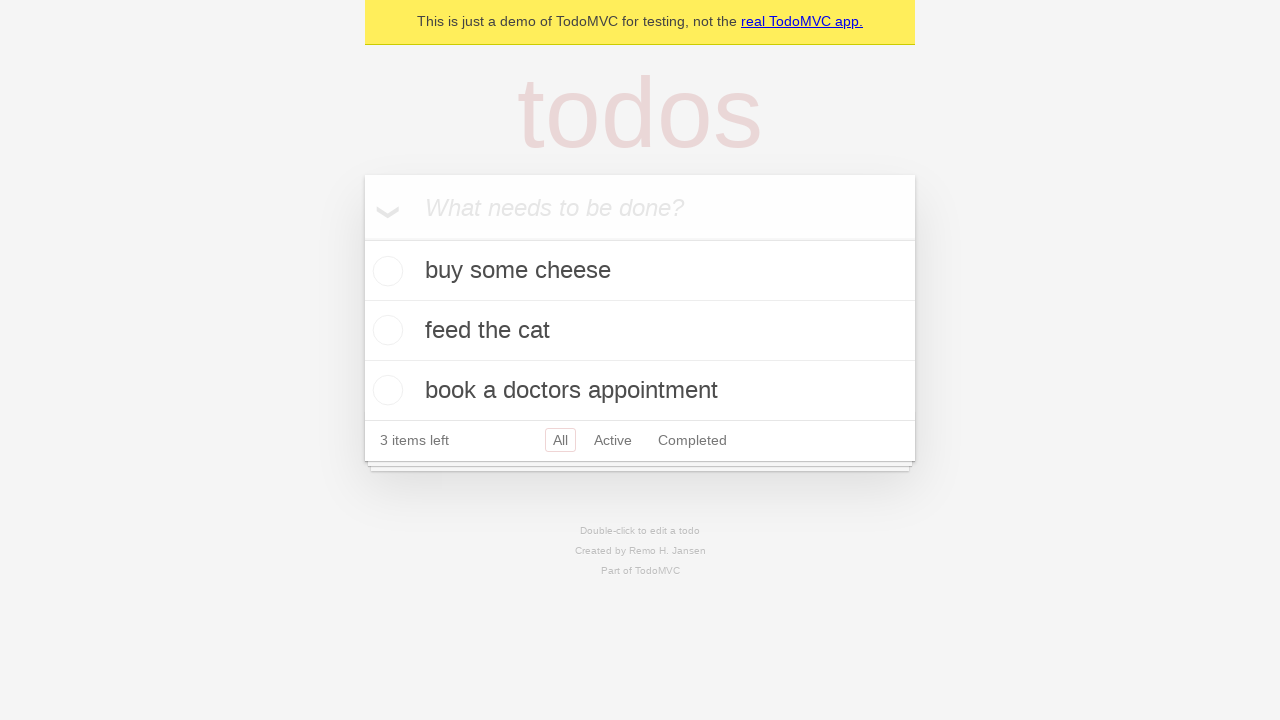